Tests various button interactions including verifying title, checking if button is disabled, getting position, background color, and dimensions of buttons

Starting URL: https://www.leafground.com/button.xhtml

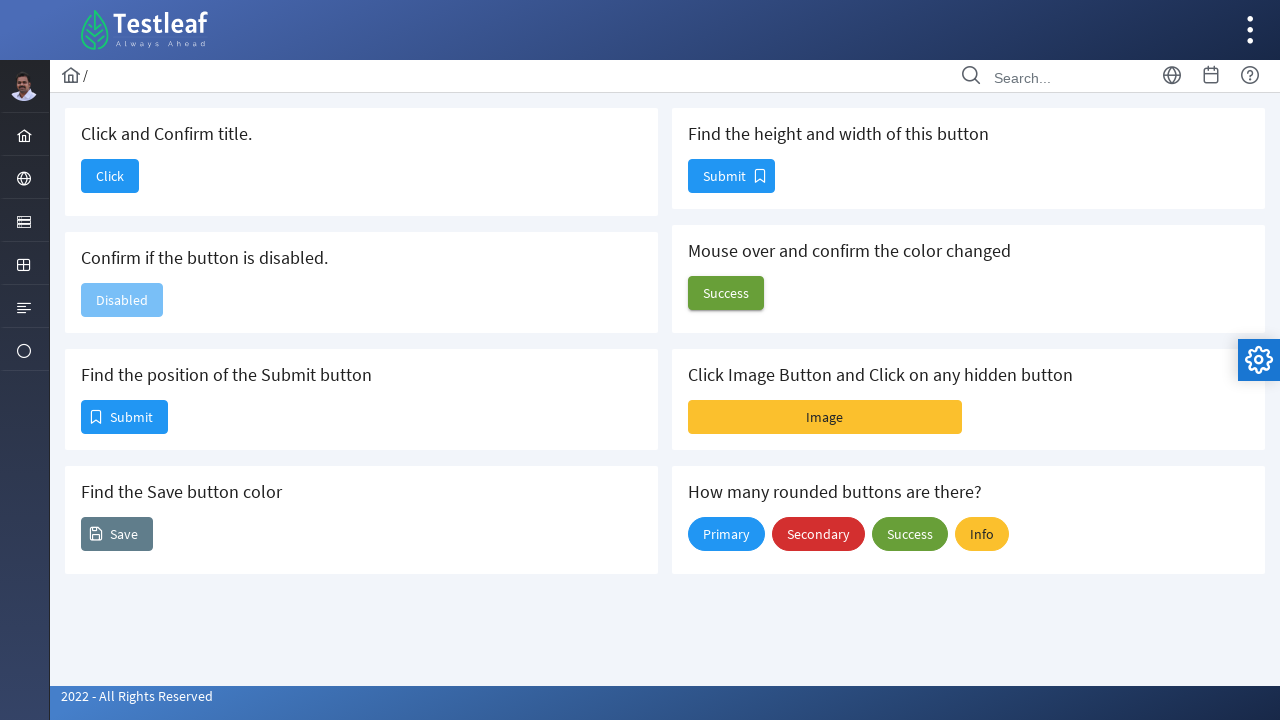

Clicked button to confirm title at (110, 176) on xpath=(//h5[contains(text(),'Confirm title')]//following::button)[1]
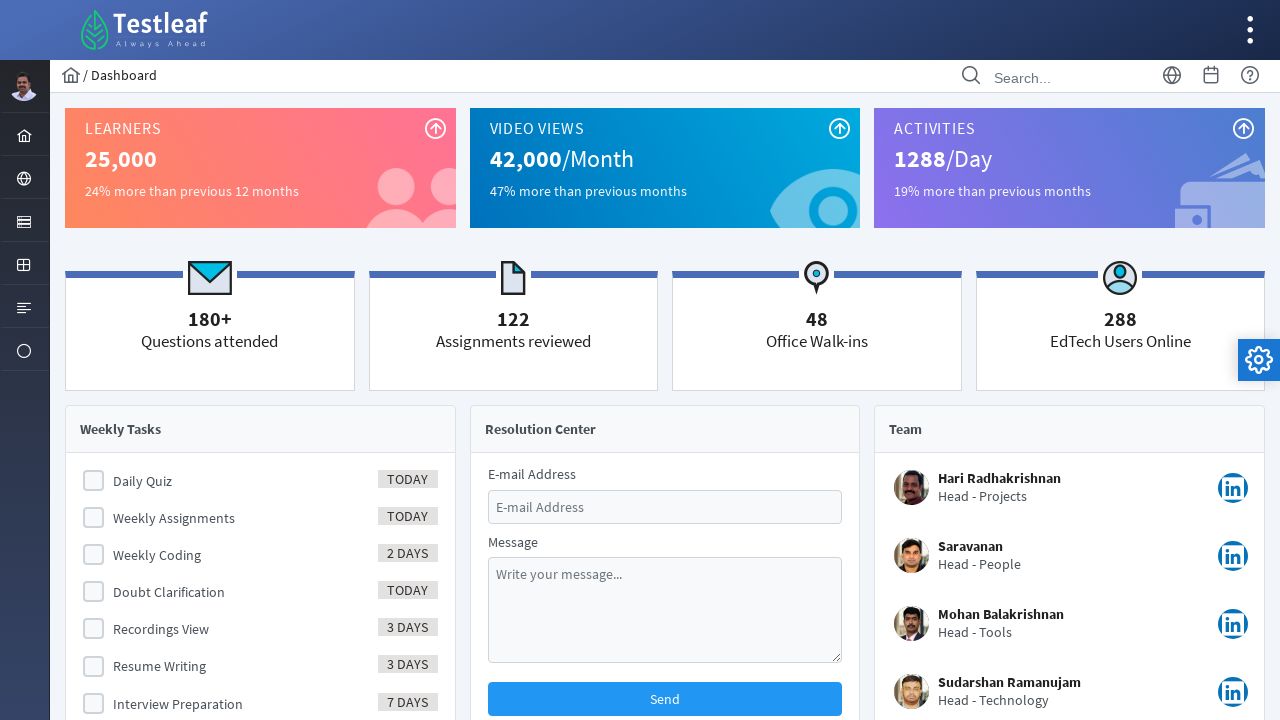

Verified page title is 'Dashboard'
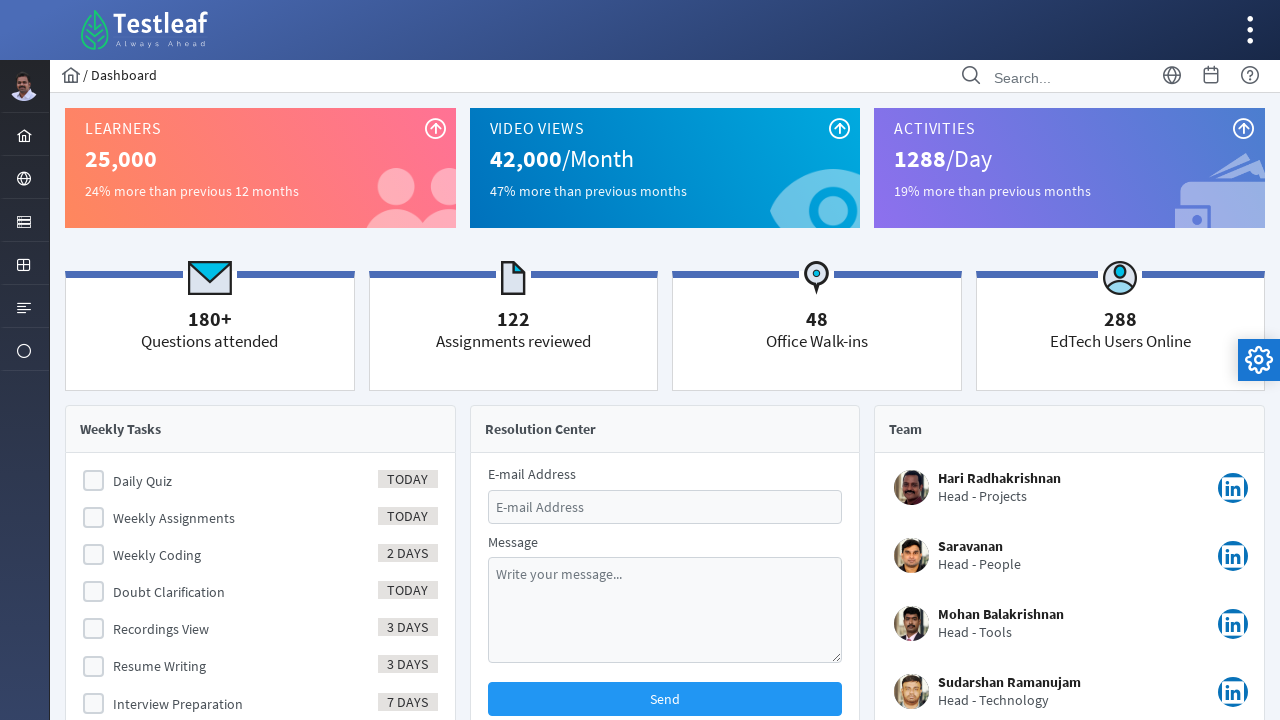

Navigated back to button page
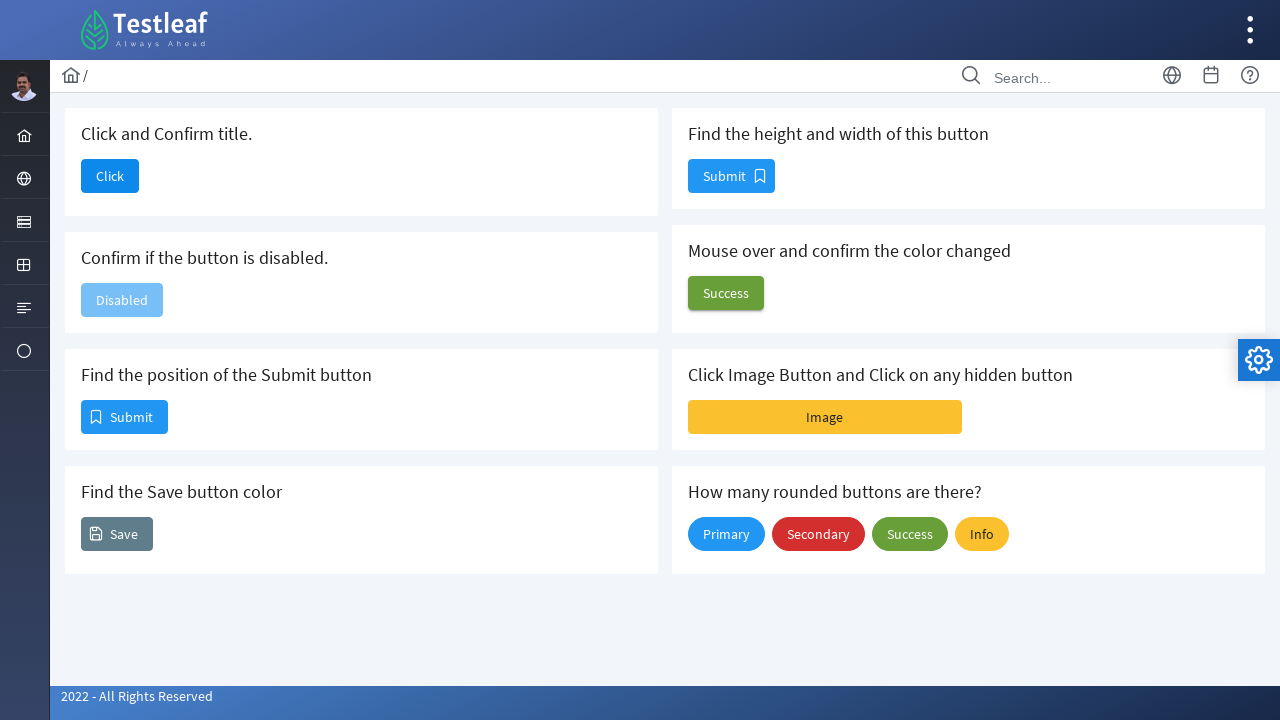

Located the disabled button element
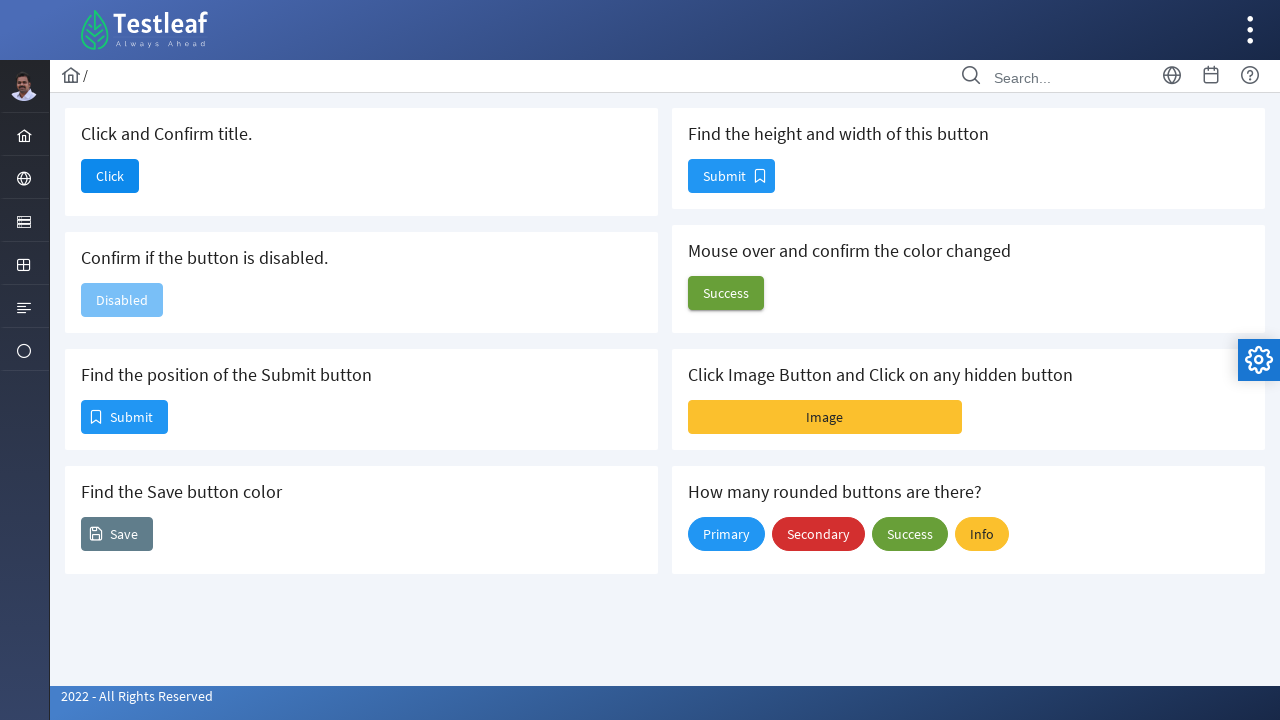

Verified button is disabled
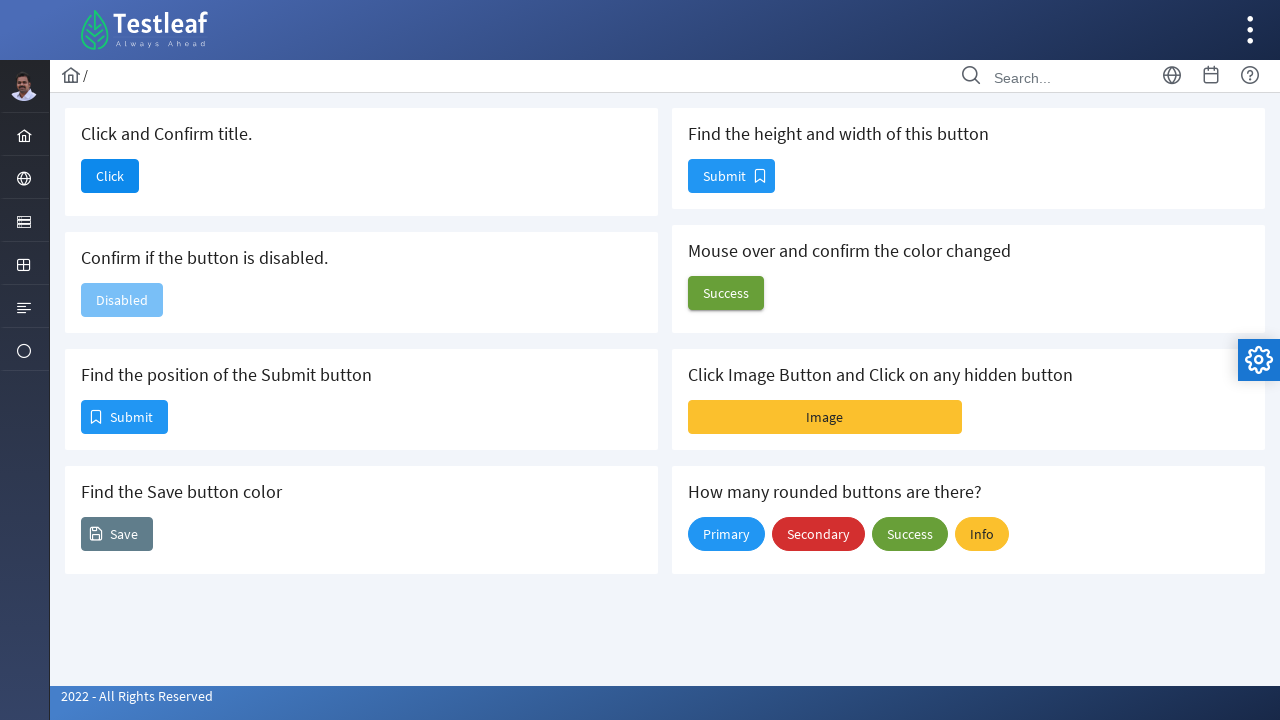

Located the submit button for position check
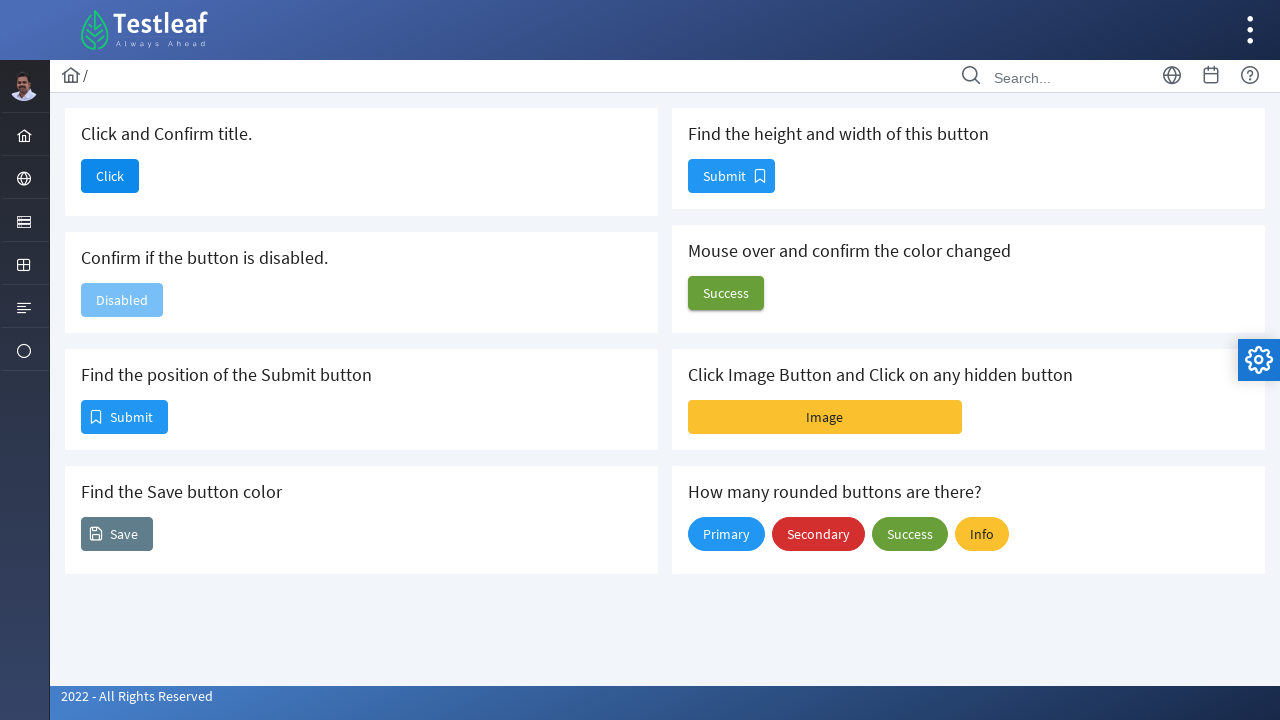

Retrieved submit button position - x: 81, y: 400
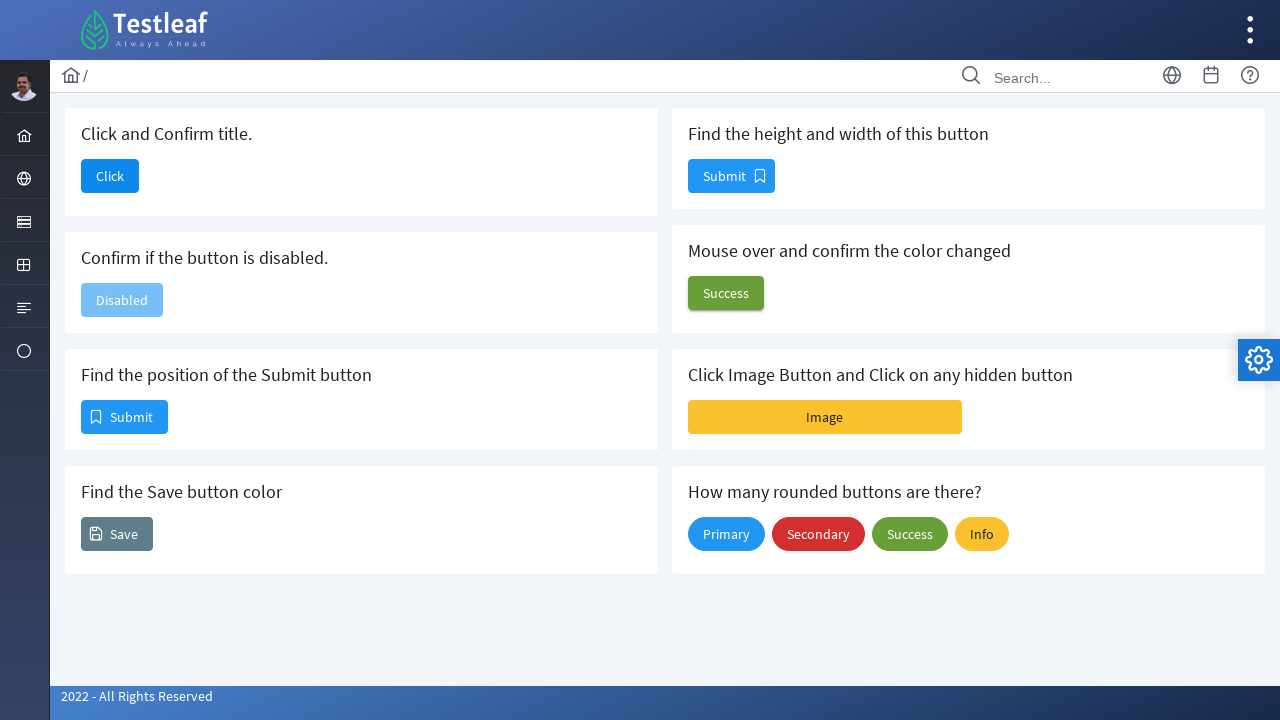

Located the save button for background color check
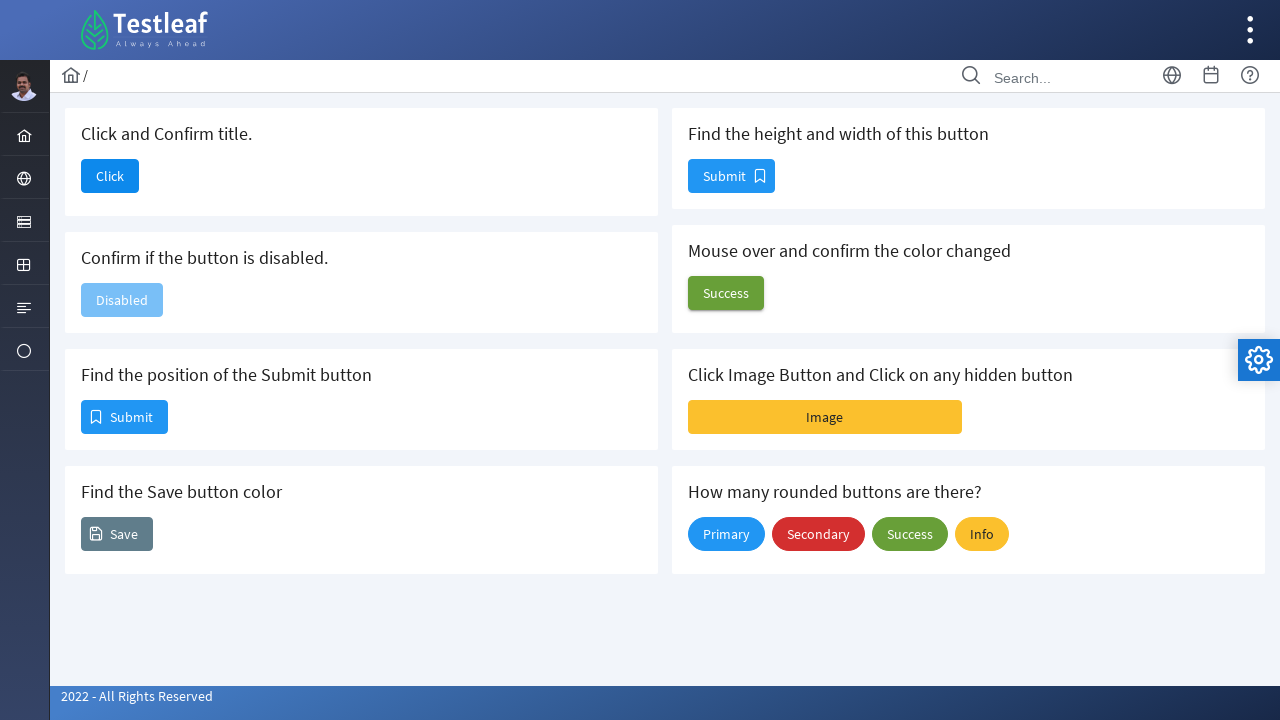

Retrieved save button background color: rgb(96, 125, 139)
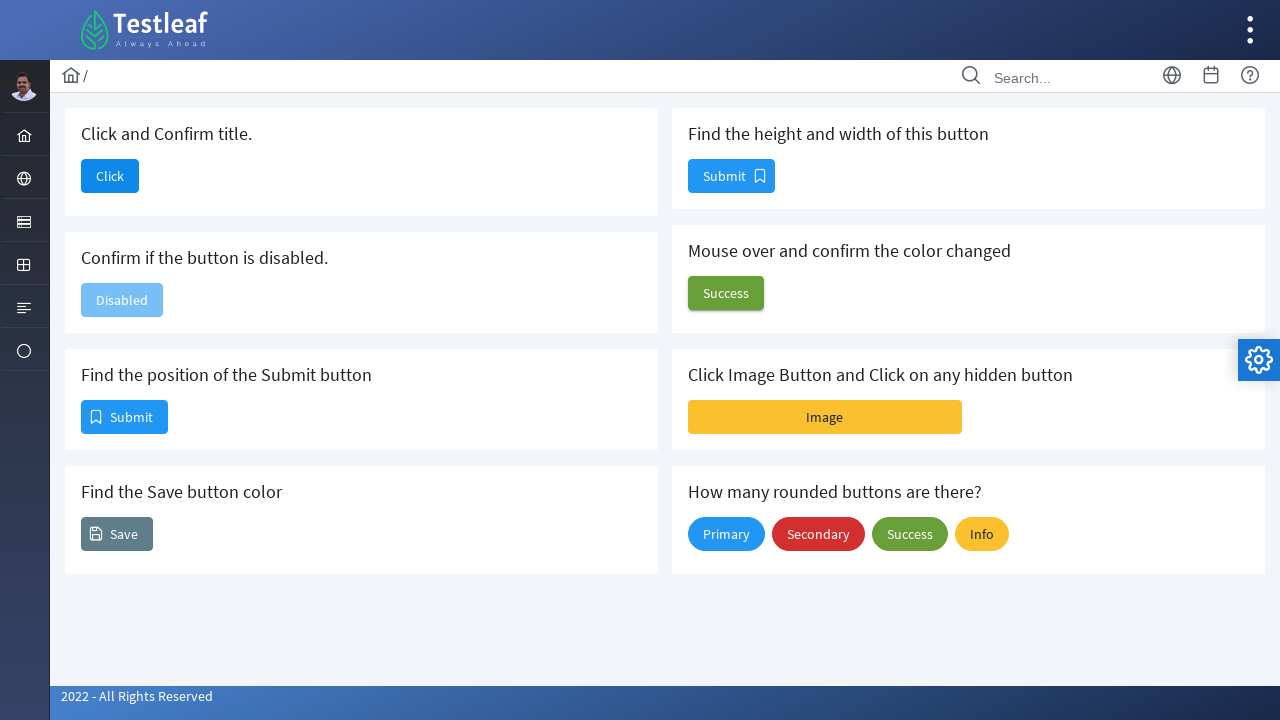

Located button for dimensions check
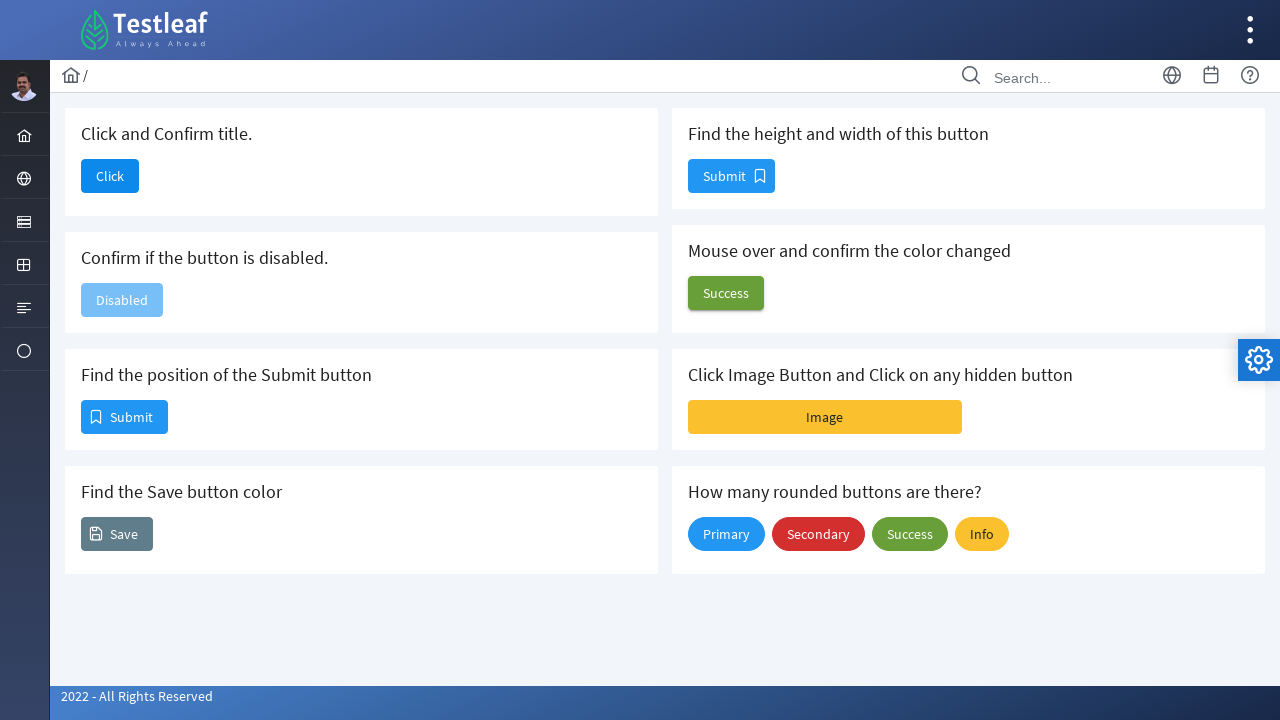

Retrieved button dimensions - width: 87, height: 34
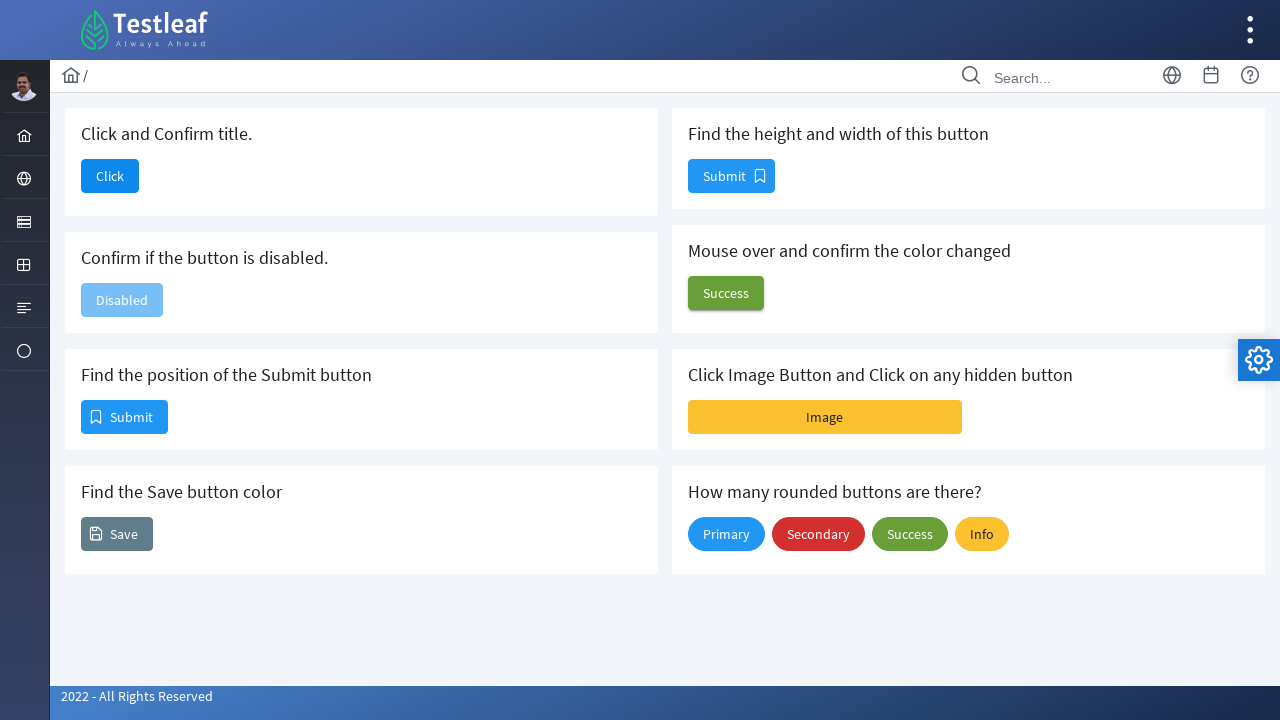

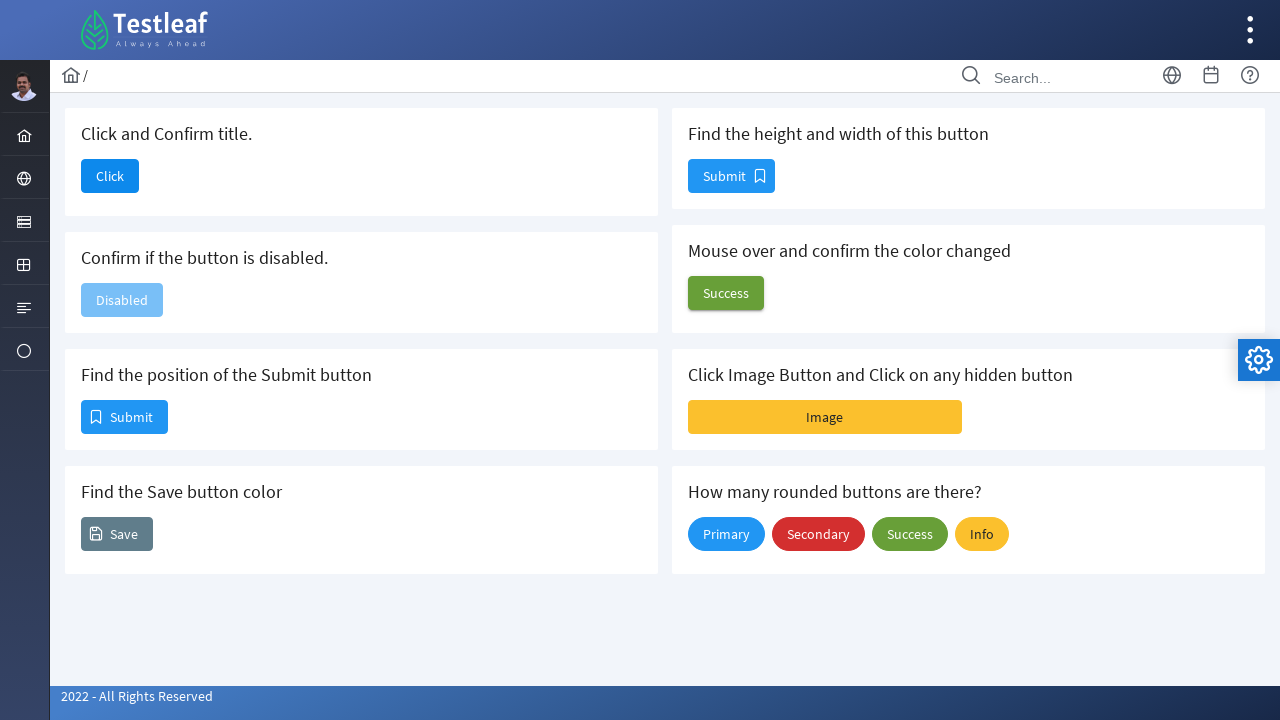